Solves a math captcha by reading a value, calculating a mathematical expression, filling the answer, selecting checkboxes and radio buttons, then submitting the form

Starting URL: https://suninjuly.github.io/math.html

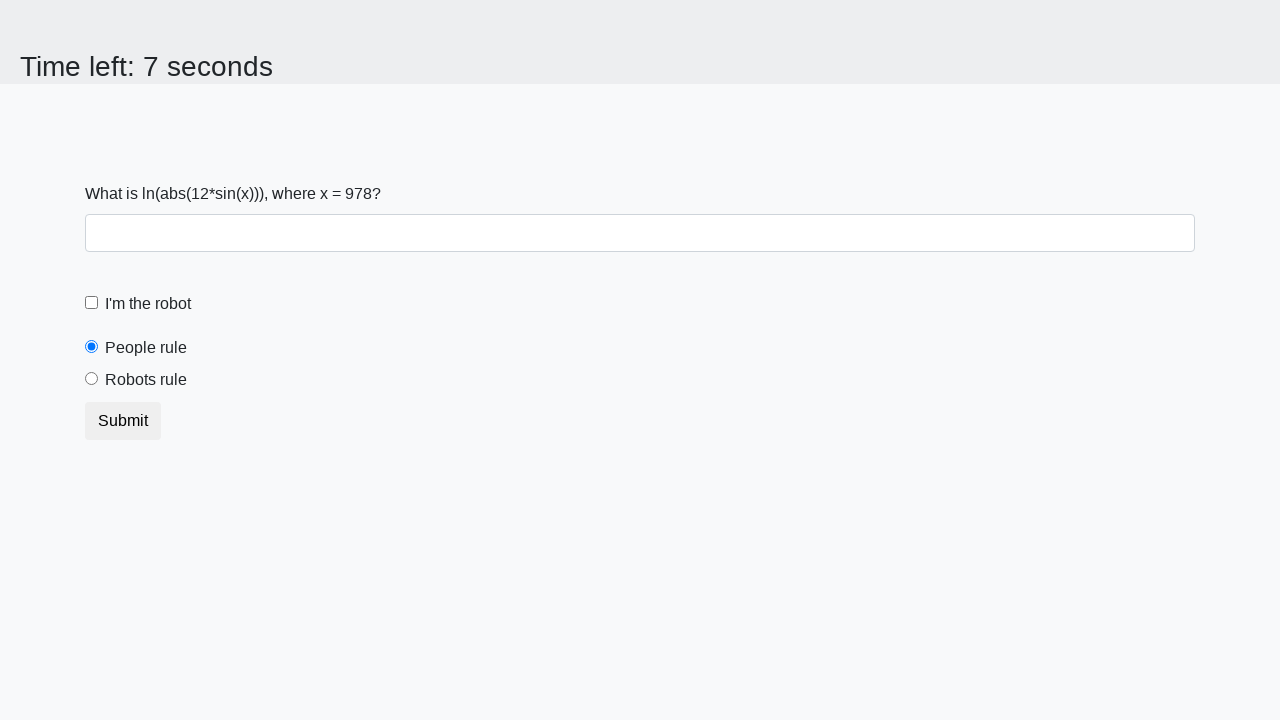

Retrieved the math captcha value from the page
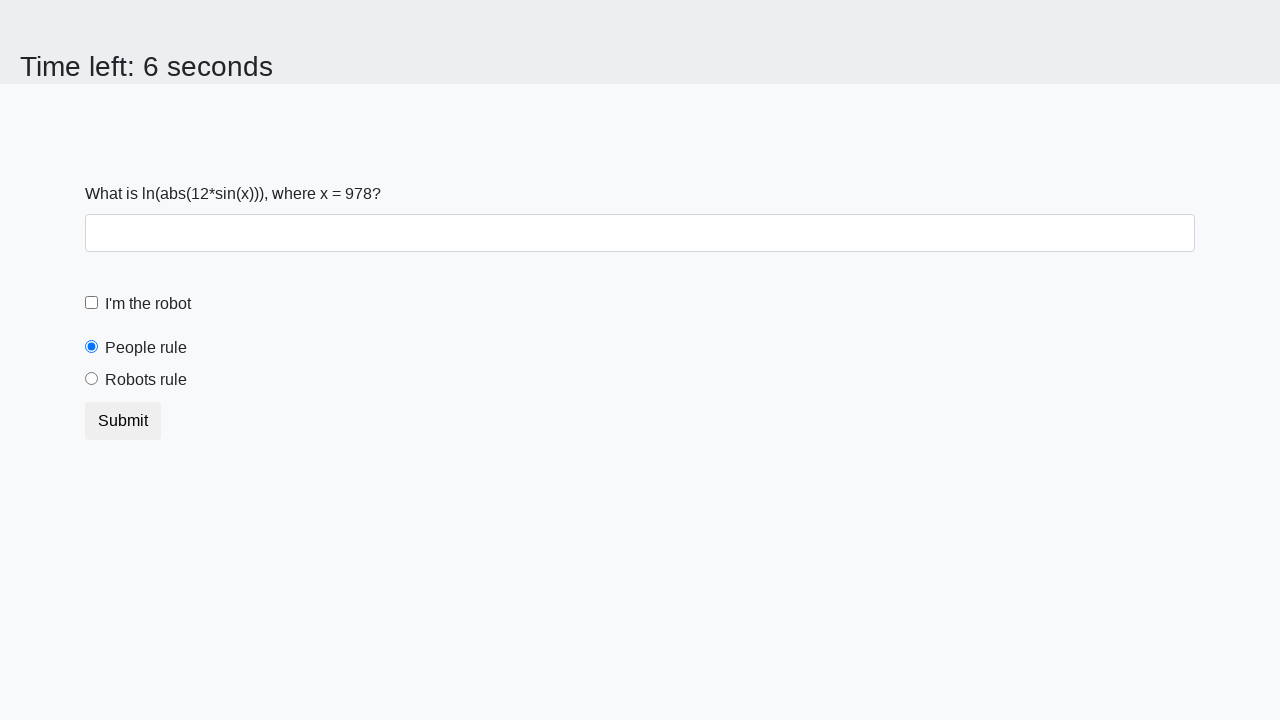

Calculated the mathematical expression result
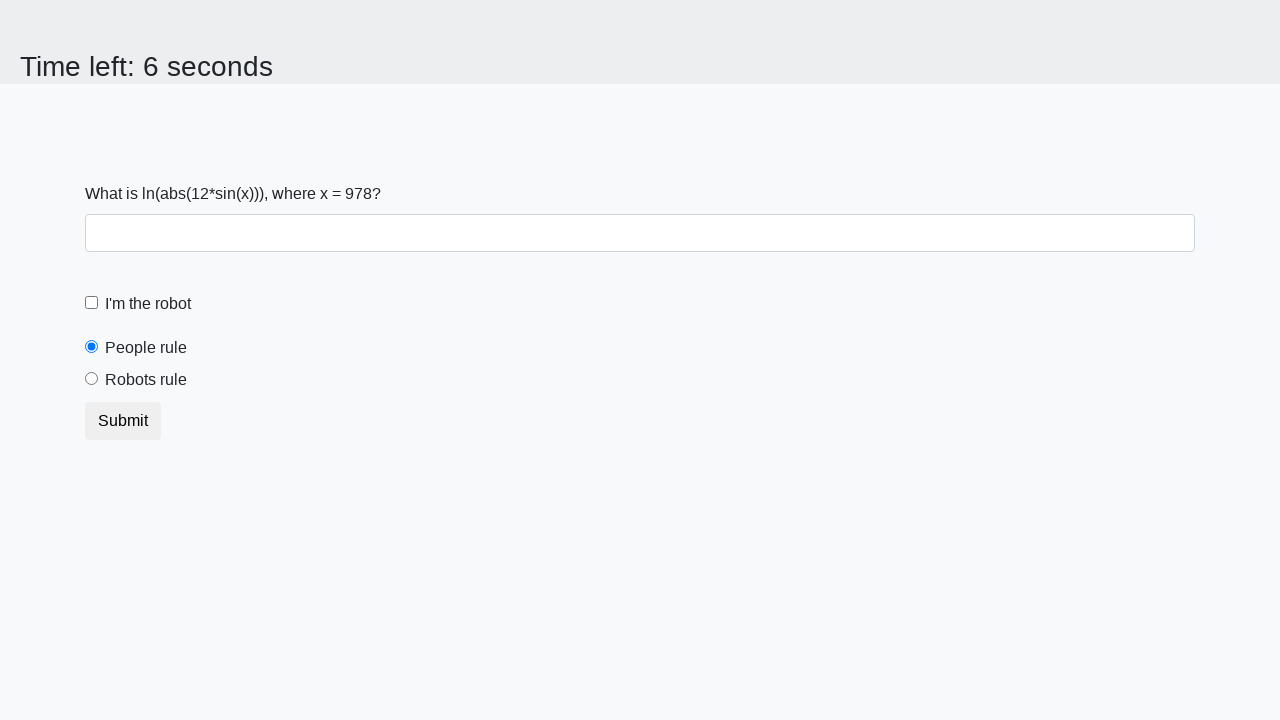

Filled the answer field with the calculated value on #answer
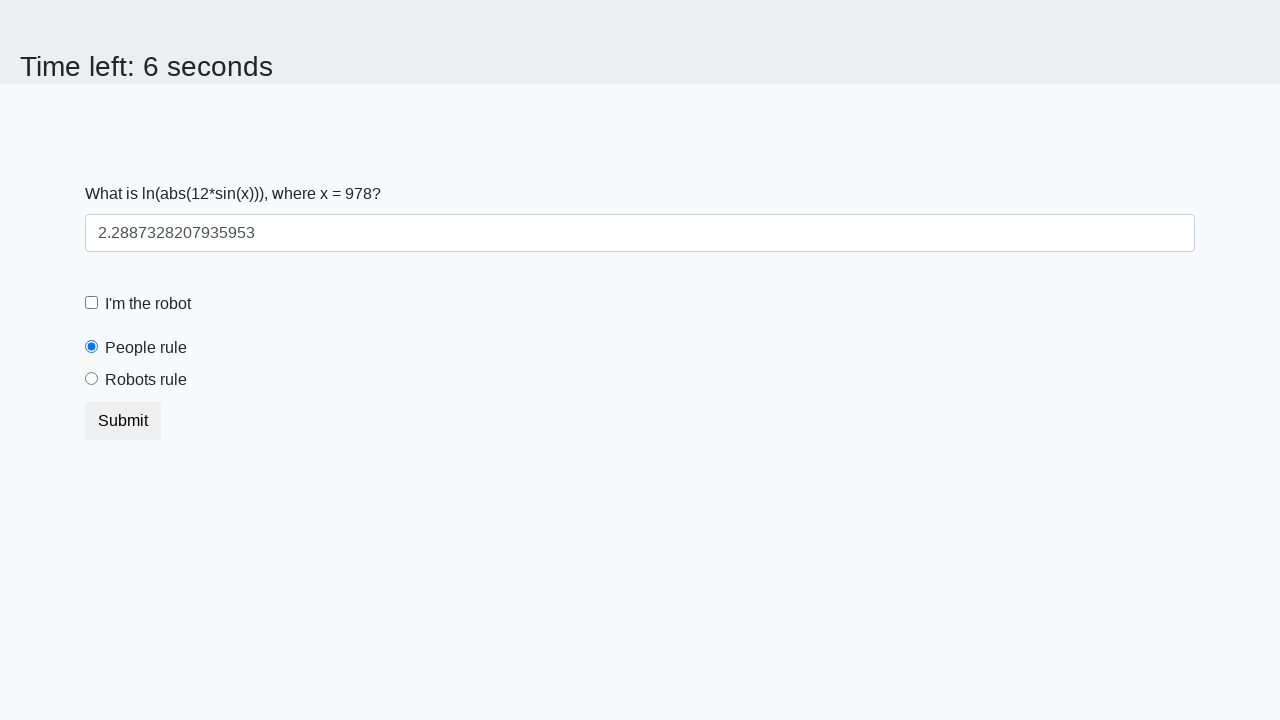

Clicked the 'I am a robot' checkbox at (92, 303) on #robotCheckbox
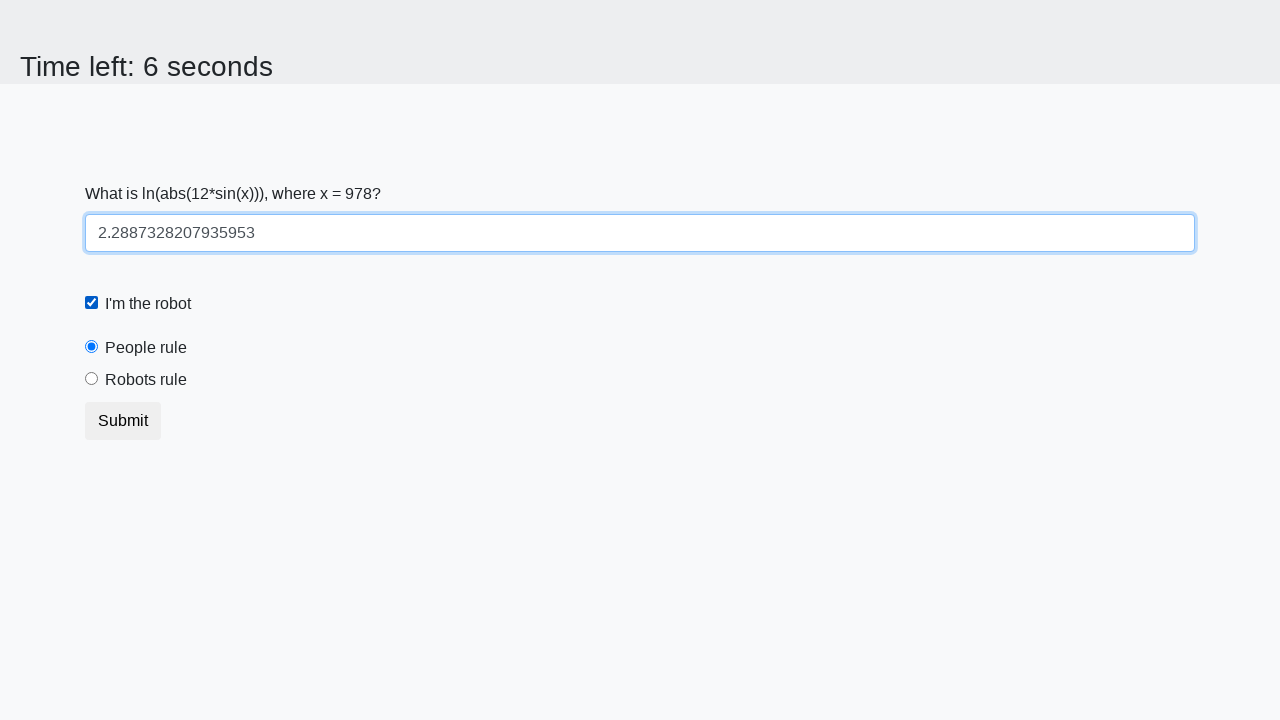

Selected the 'robots rule' radio button at (92, 379) on #robotsRule
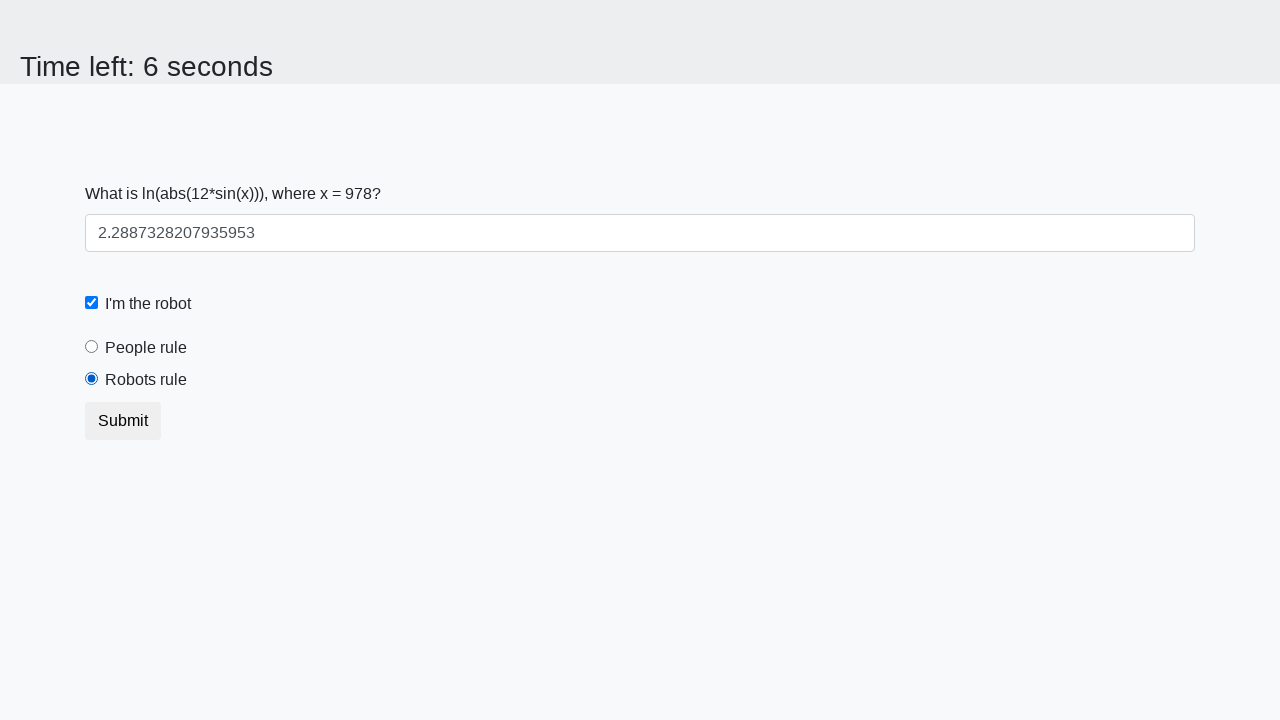

Clicked the submit button to complete the form at (123, 421) on button
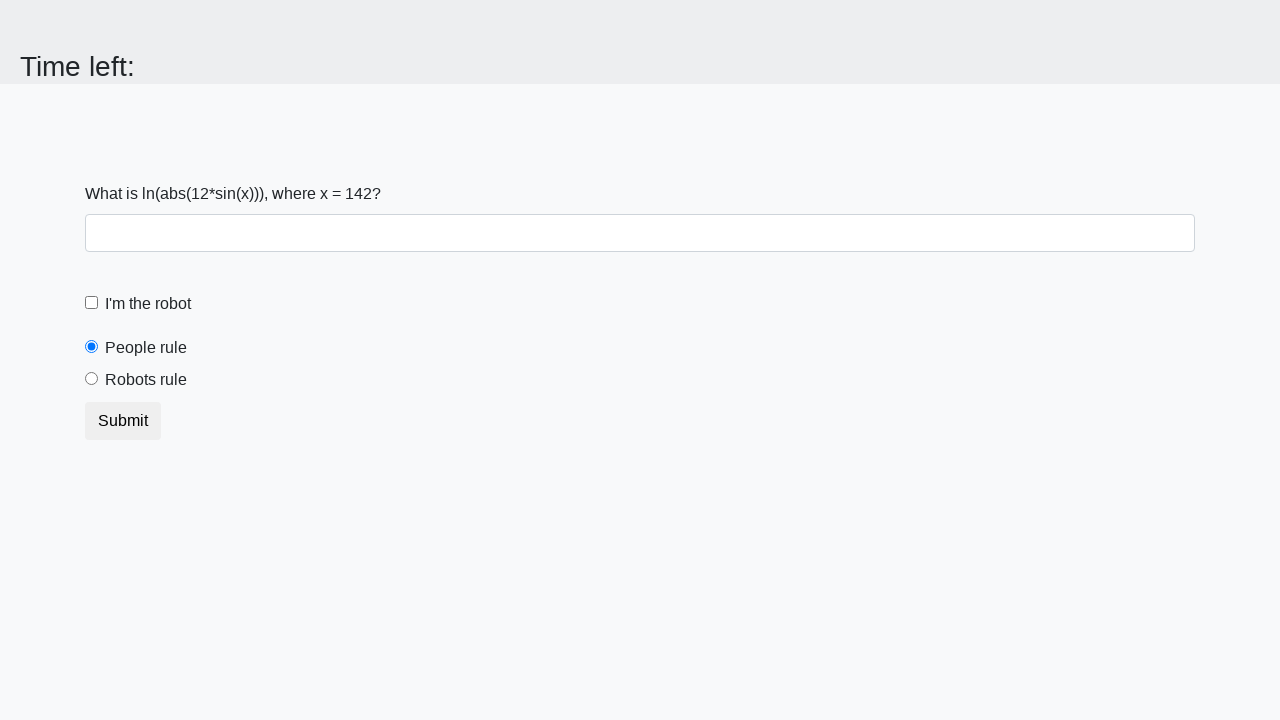

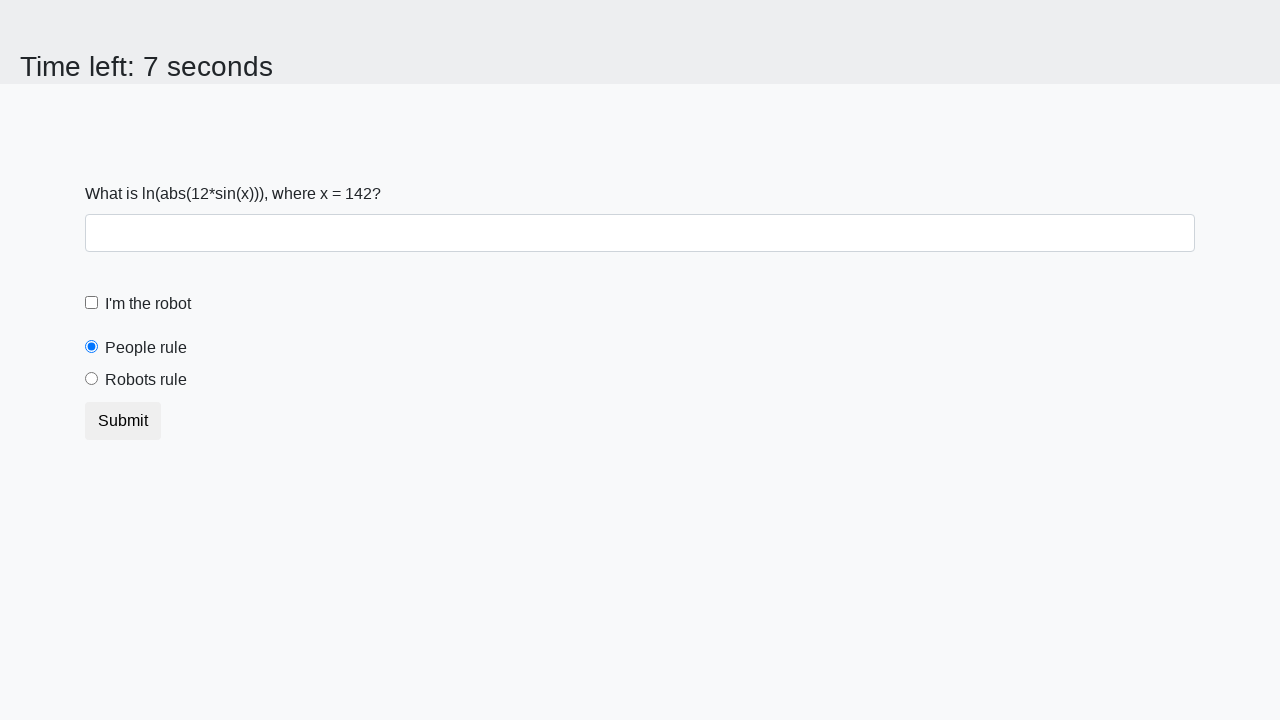